Verifies that the login button and "remember me" checkbox elements are present on the Draugiem.lv homepage and checks their attributes.

Starting URL: http://www.draugiem.lv

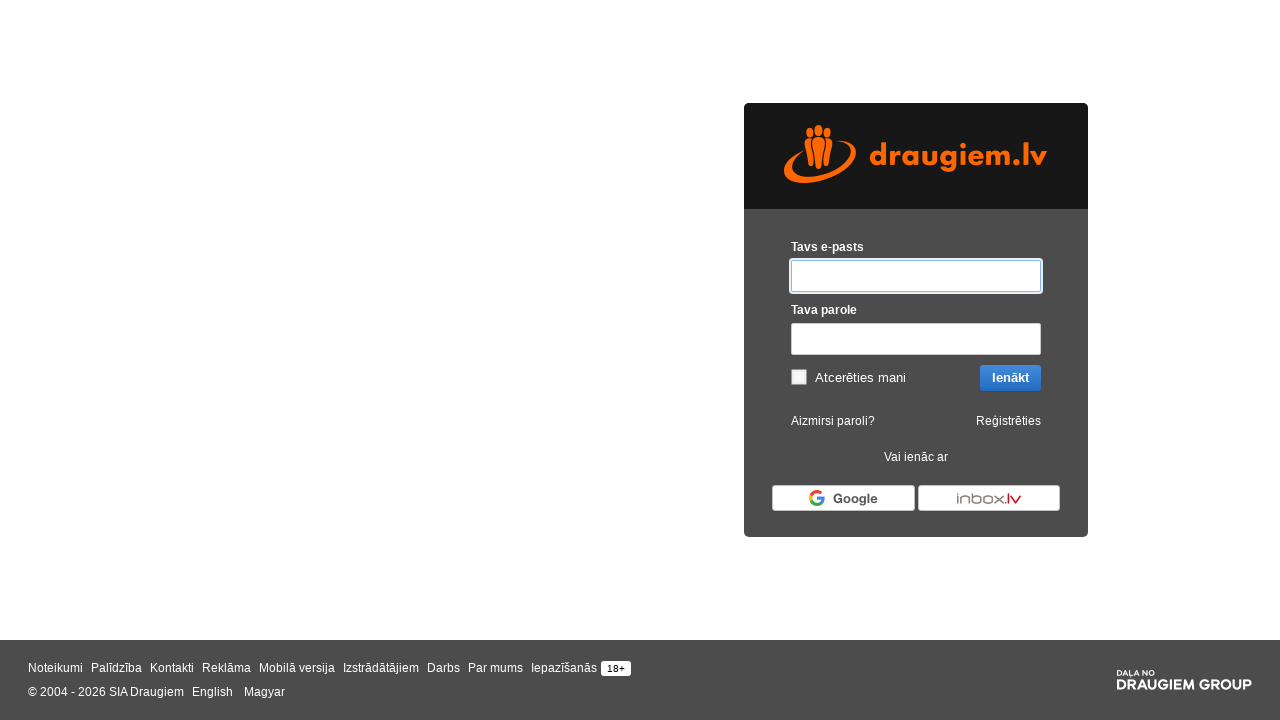

Navigated to Draugiem.lv homepage
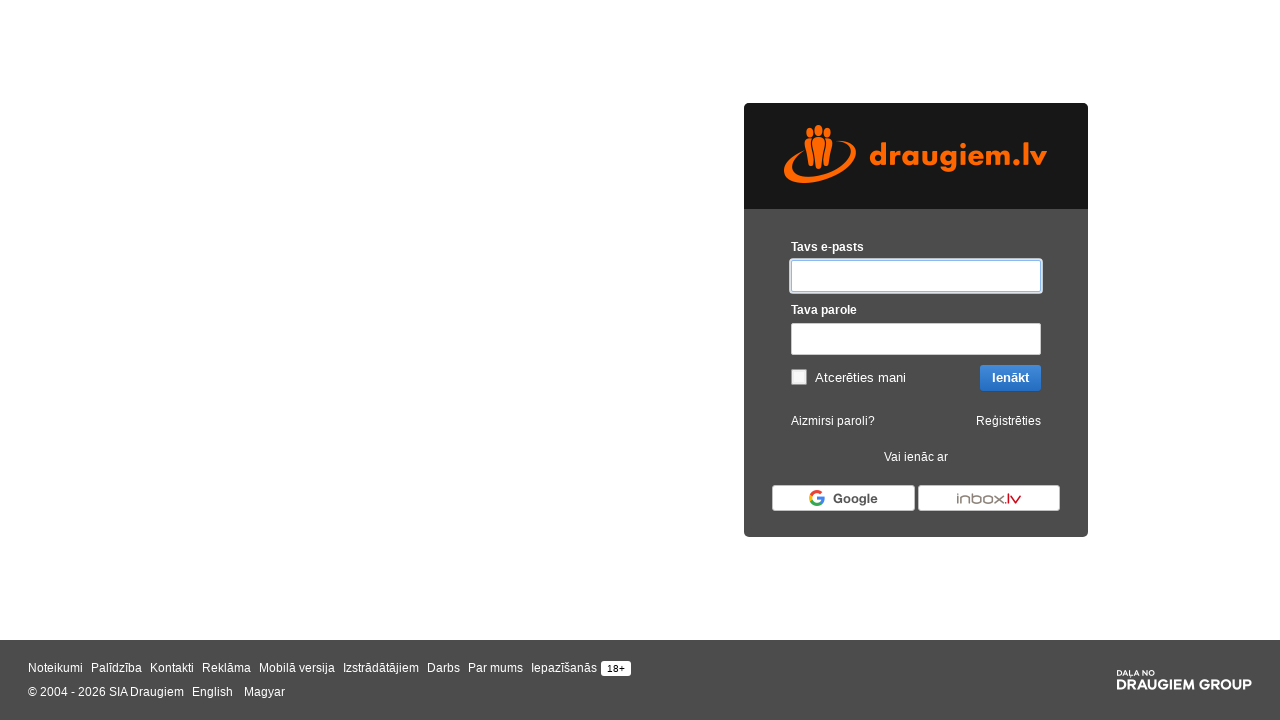

Login button (.buttonC) loaded and is visible
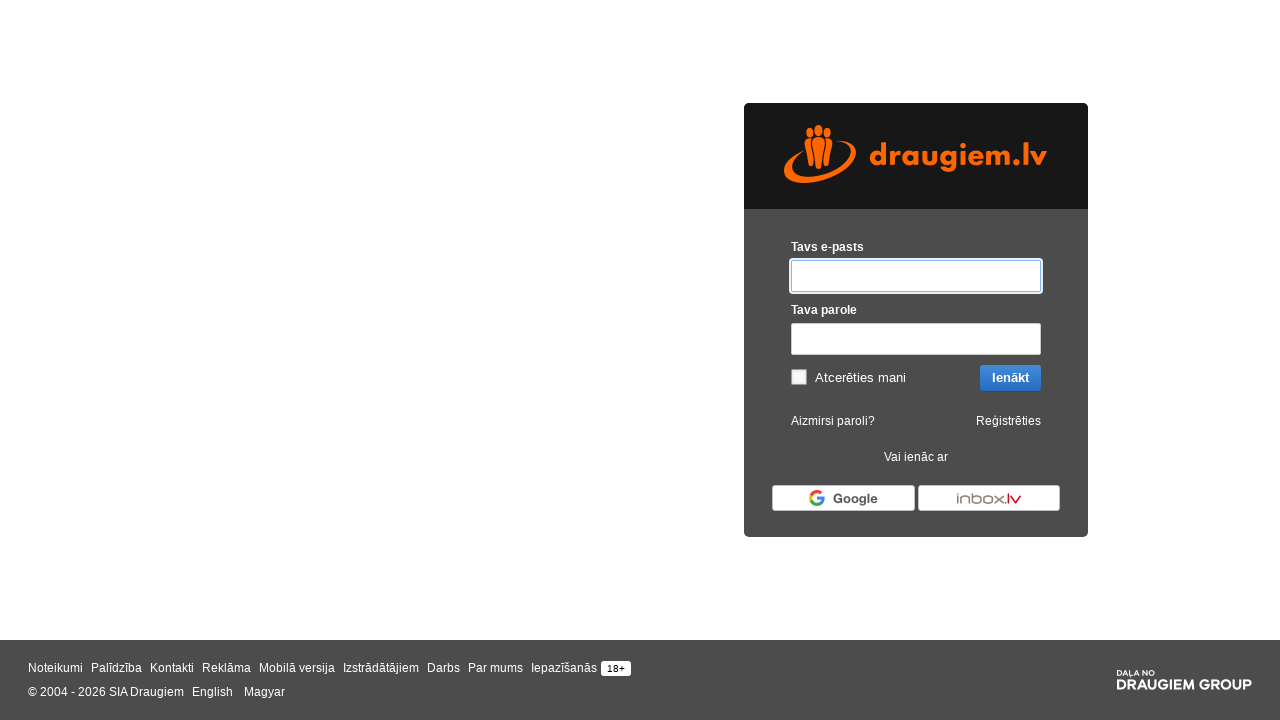

Retrieved login button name attribute: login
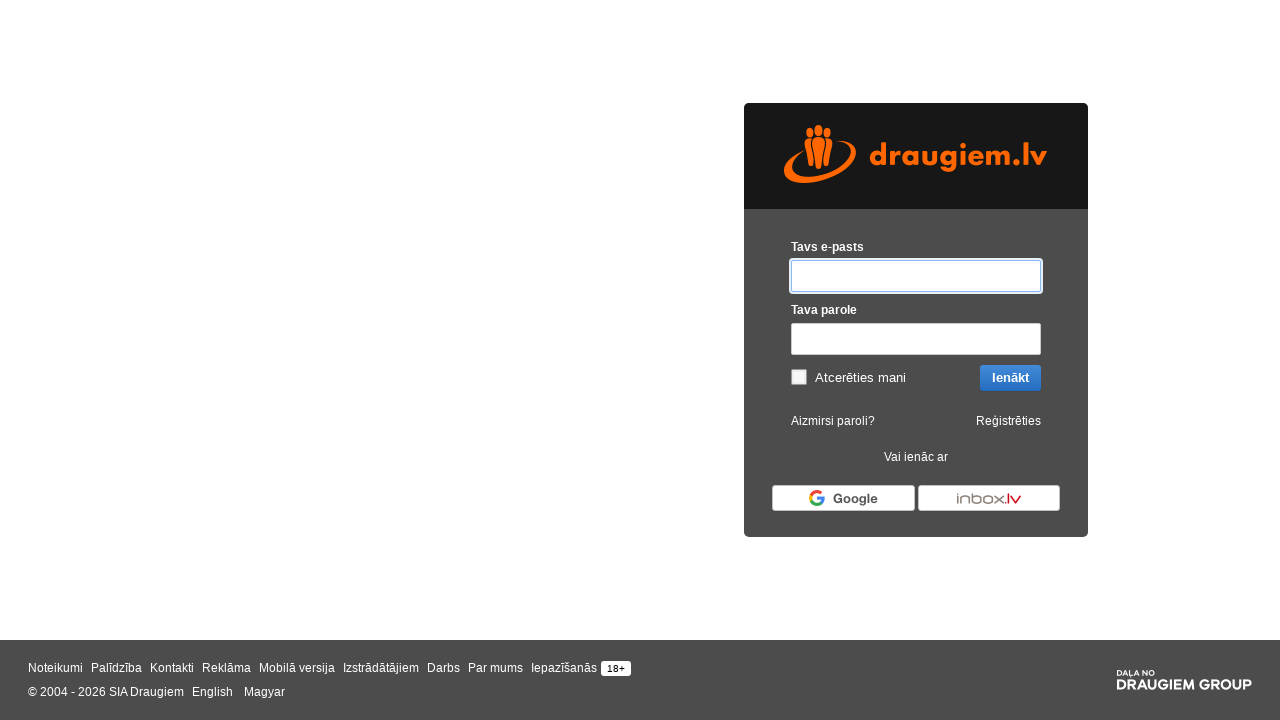

Remember me checkbox (#Forms_remember_me) loaded and is visible
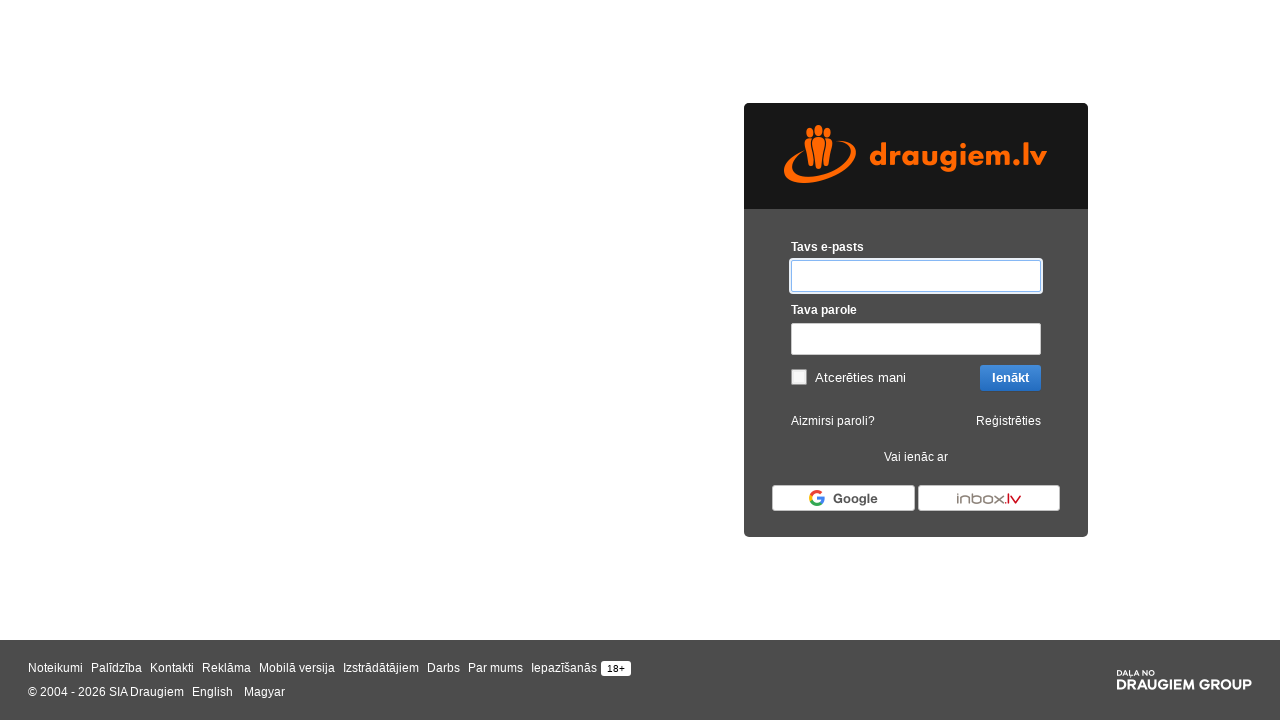

Retrieved remember me checkbox text content:  Atcerēties mani
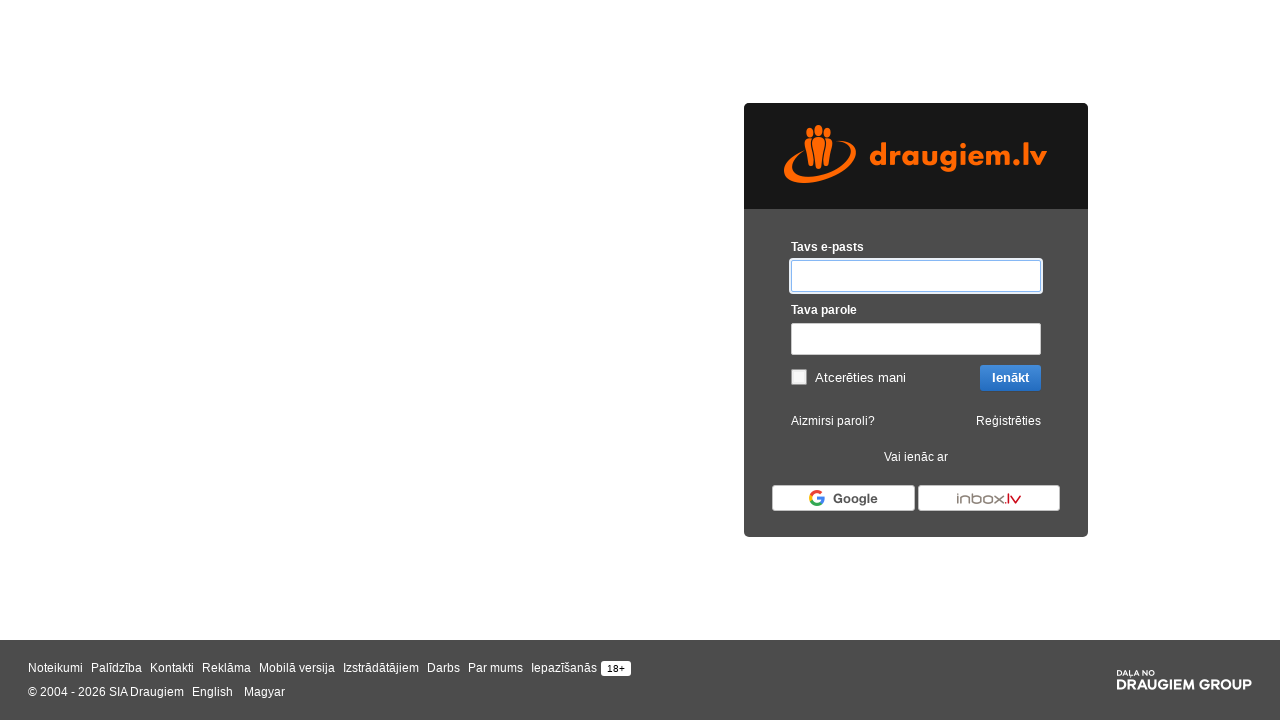

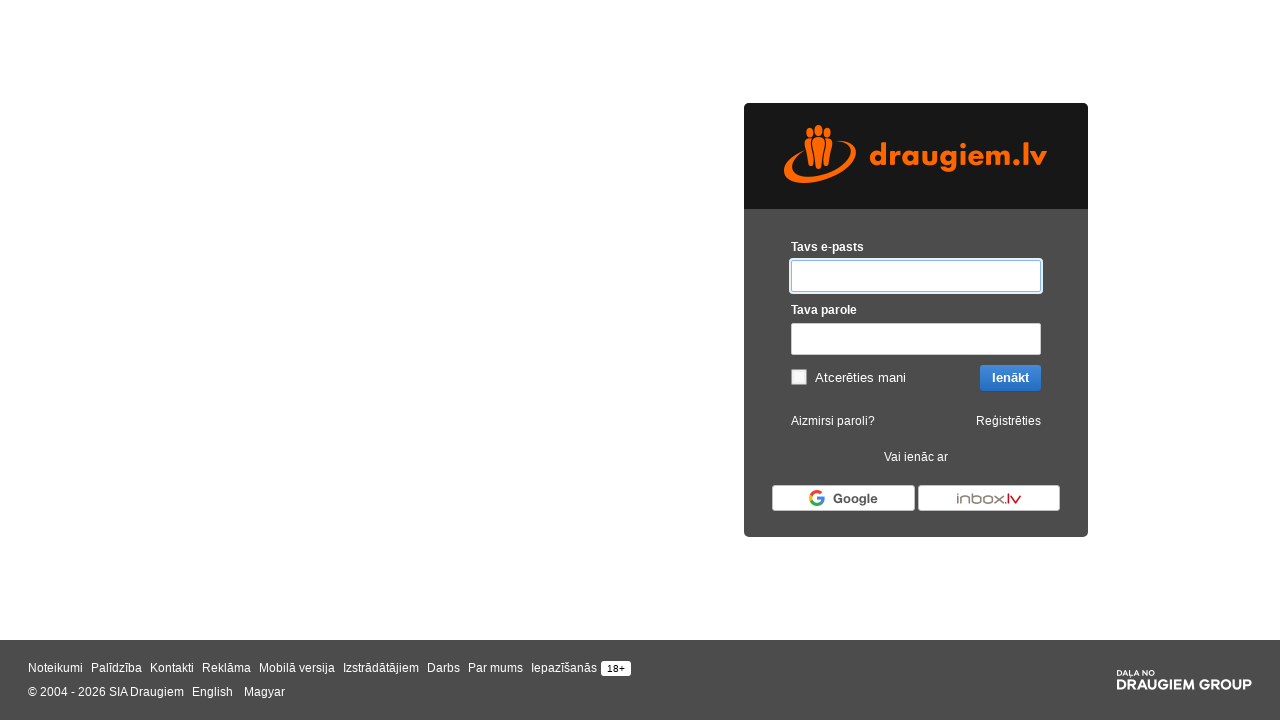